Tests keyboard key press functionality by sending SPACE and TAB keys to elements and verifying the resulting text displays the correct key pressed.

Starting URL: http://the-internet.herokuapp.com/key_presses

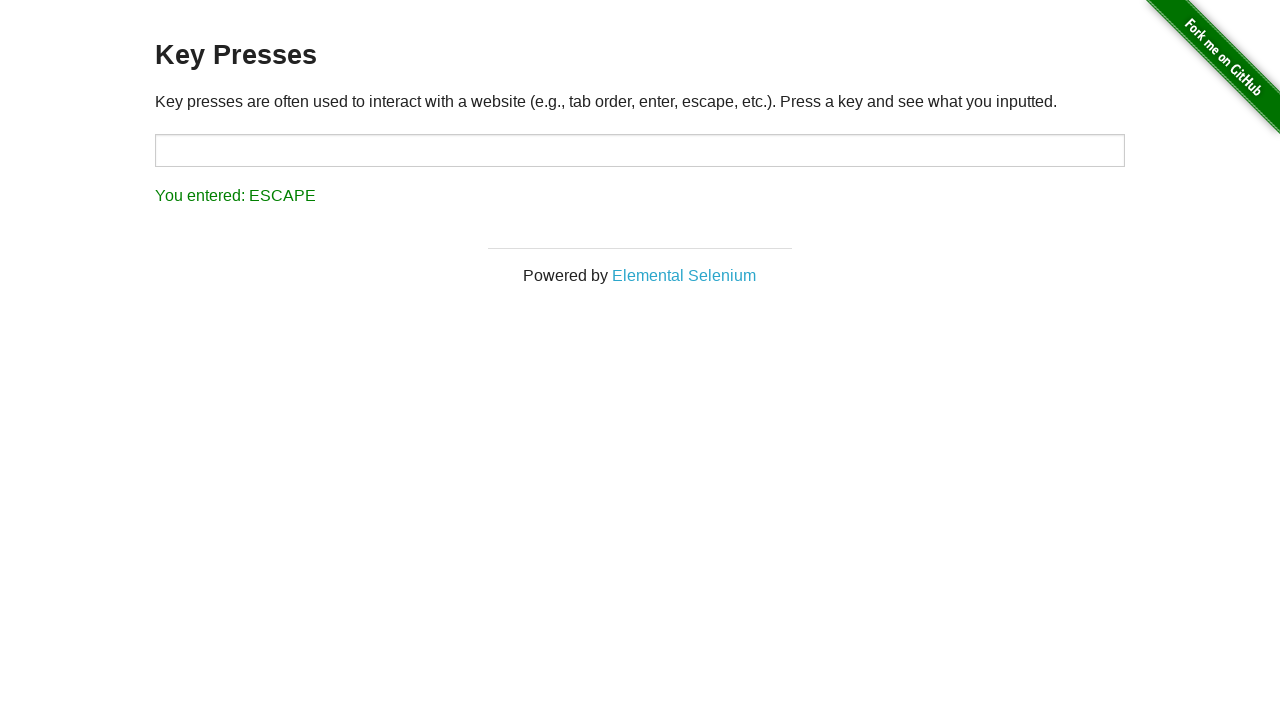

Pressed SPACE key on the example element on .example
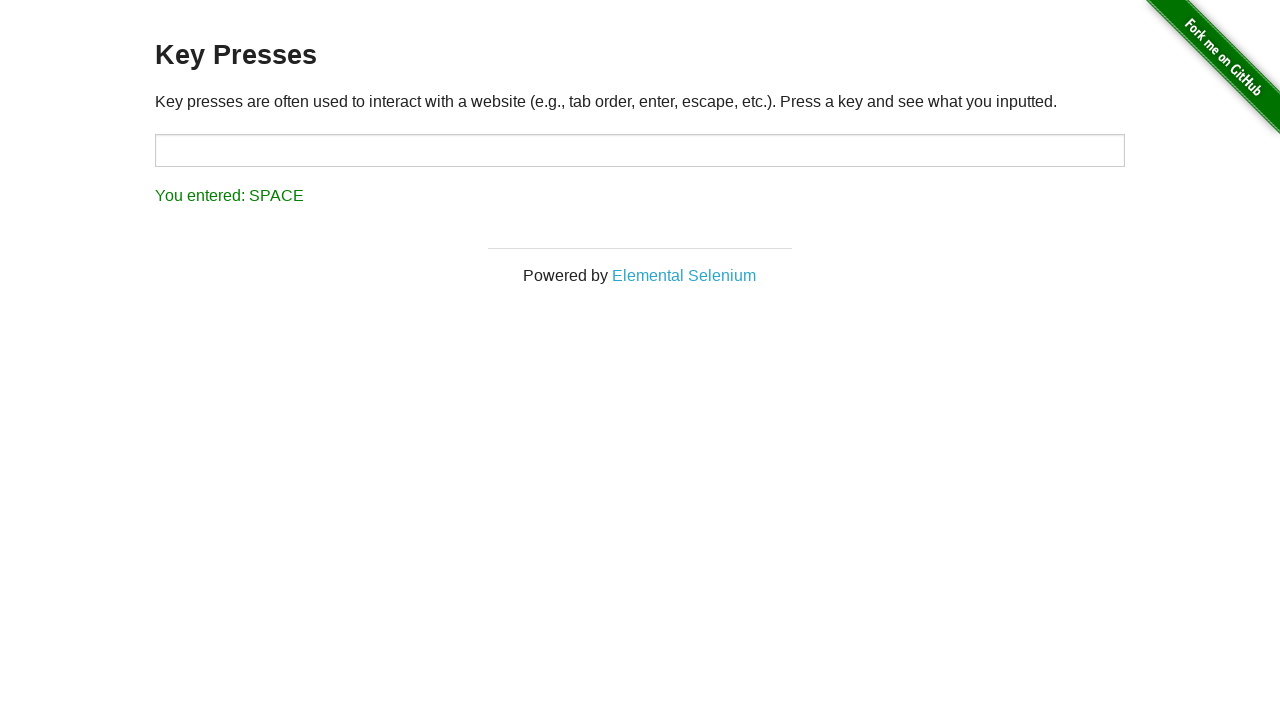

Result element appeared after SPACE key press
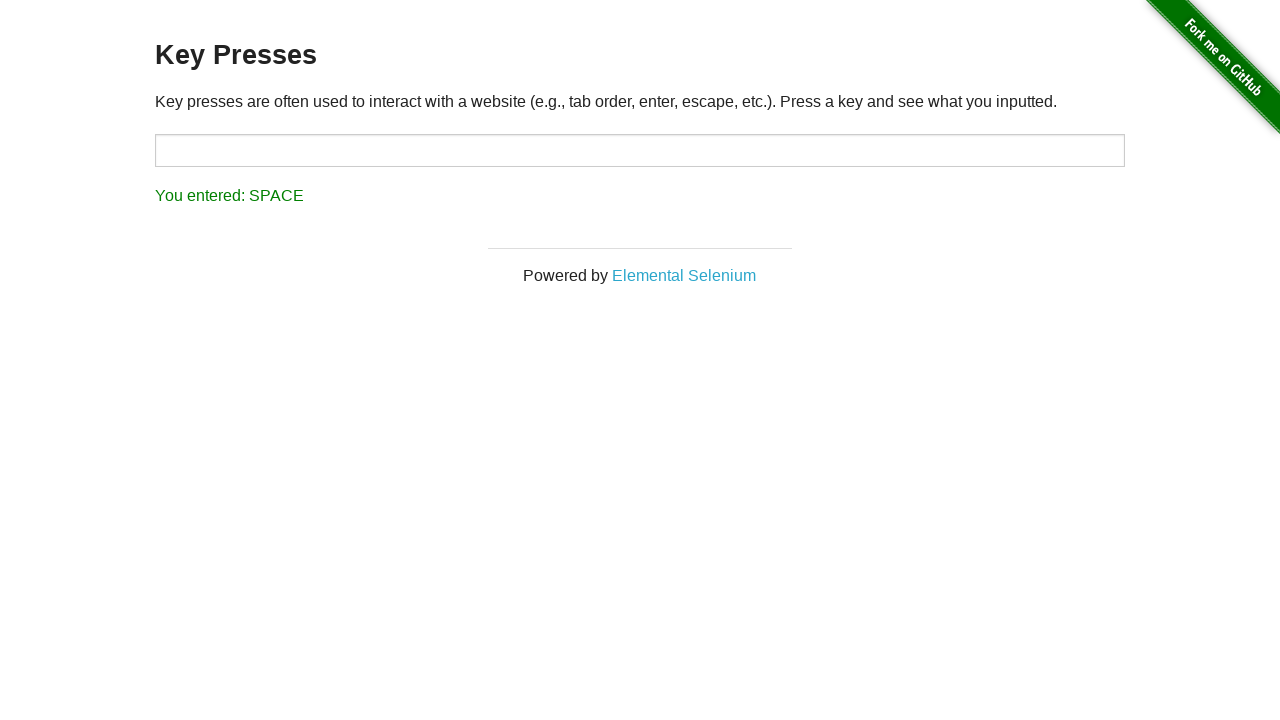

Verified that result text displays 'You entered: SPACE'
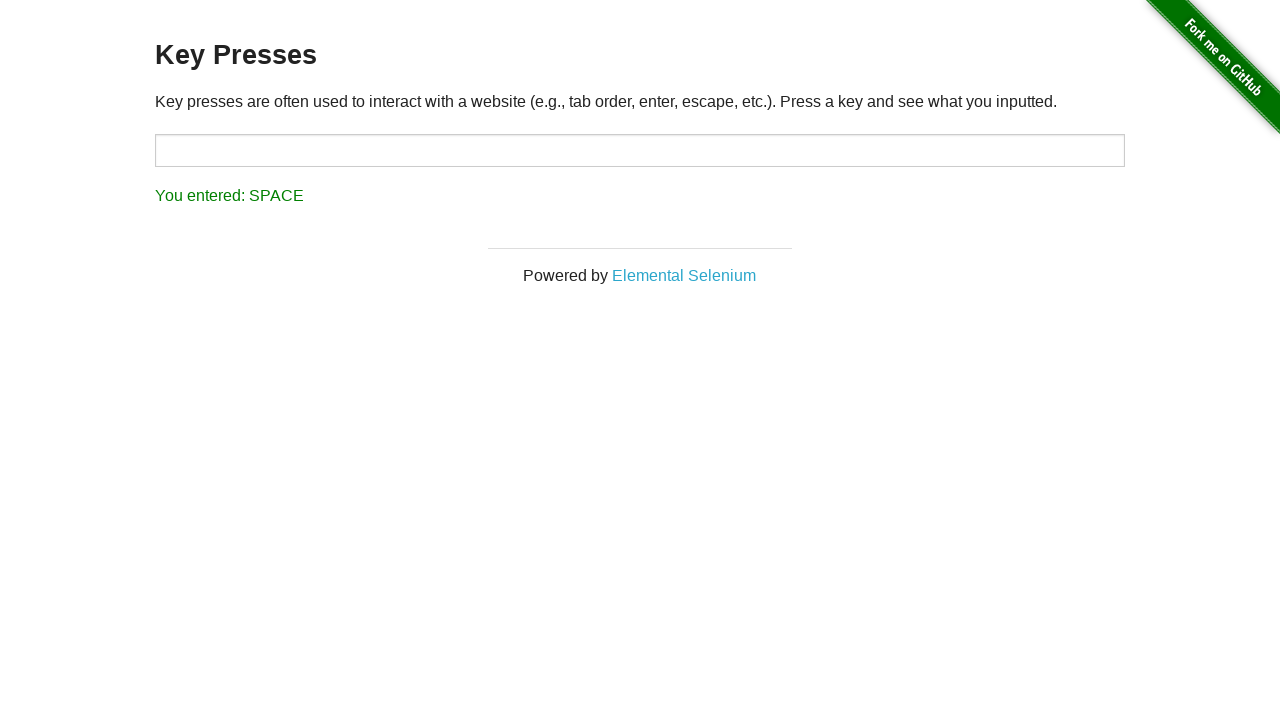

Pressed TAB key on the focused element
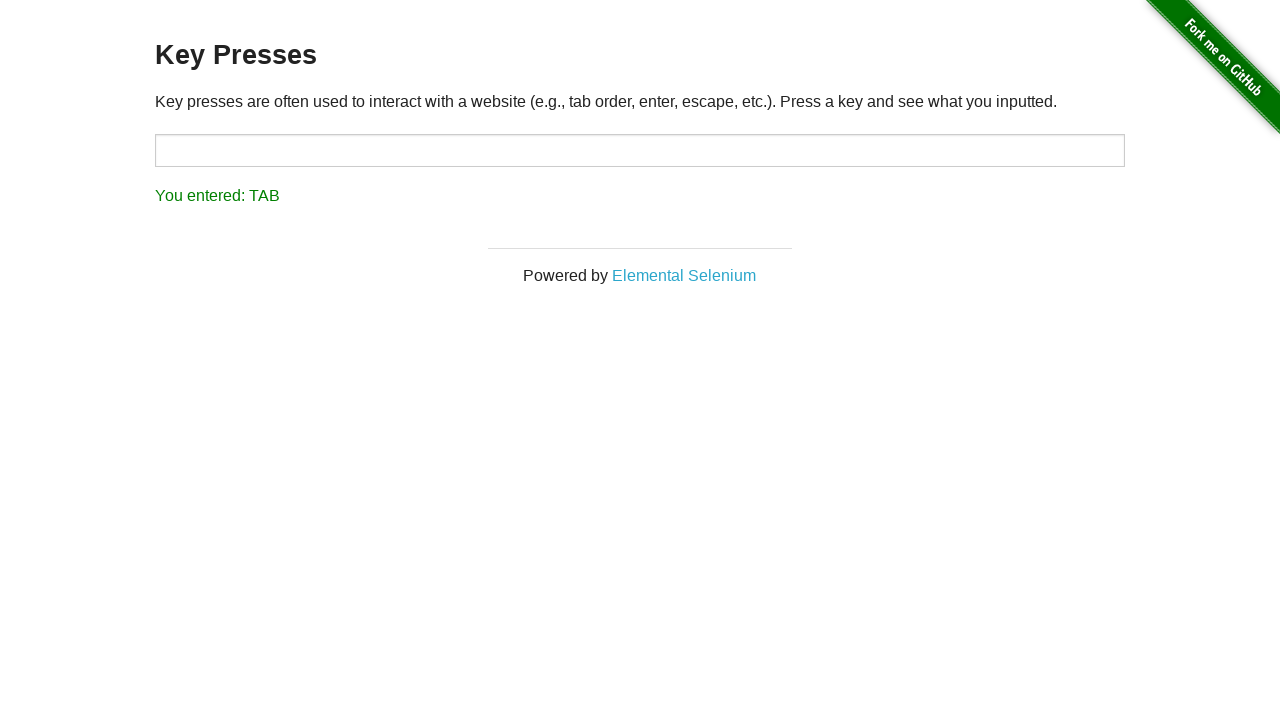

Verified that result text displays 'You entered: TAB'
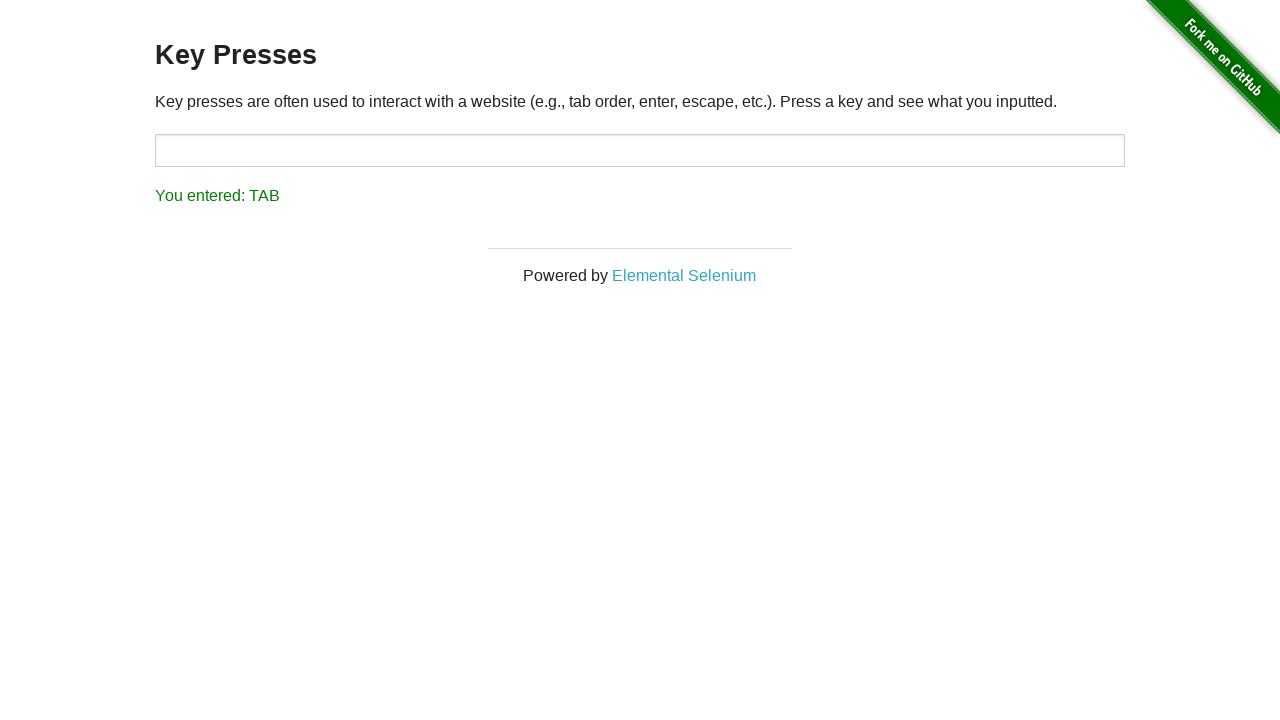

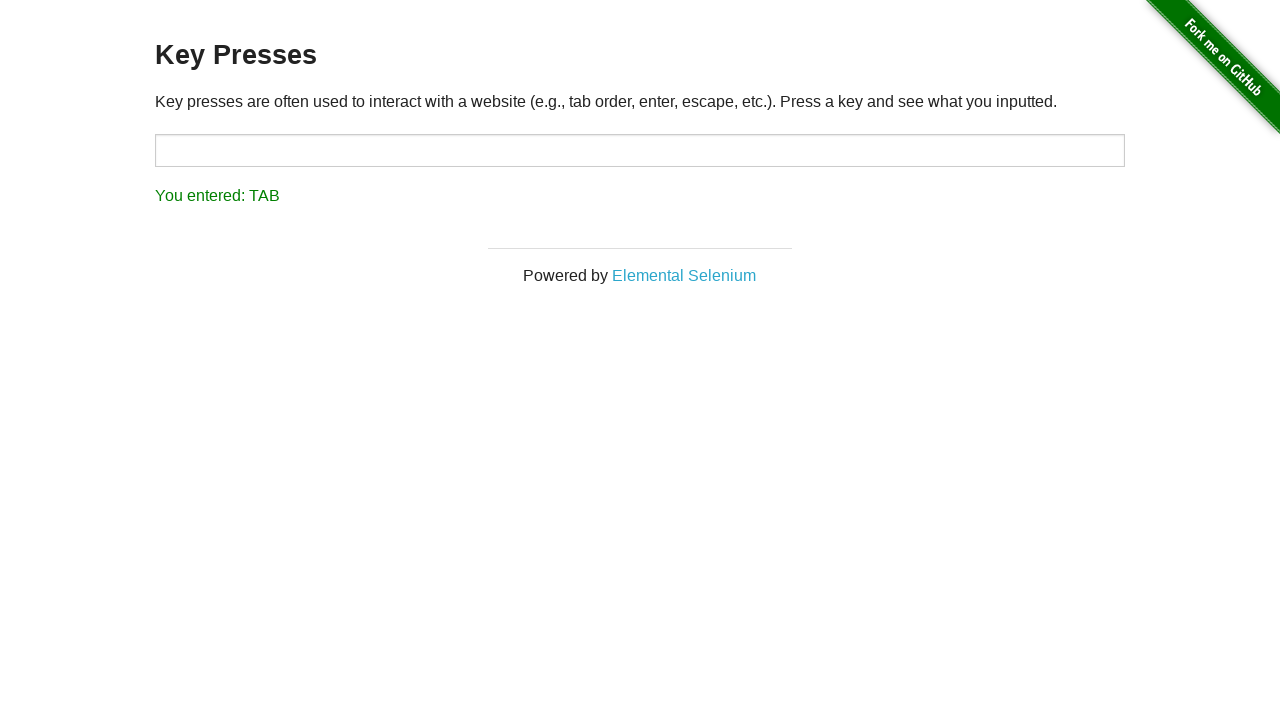